Clicks a third button on the main window page

Starting URL: https://demoqa.com/browser-windows

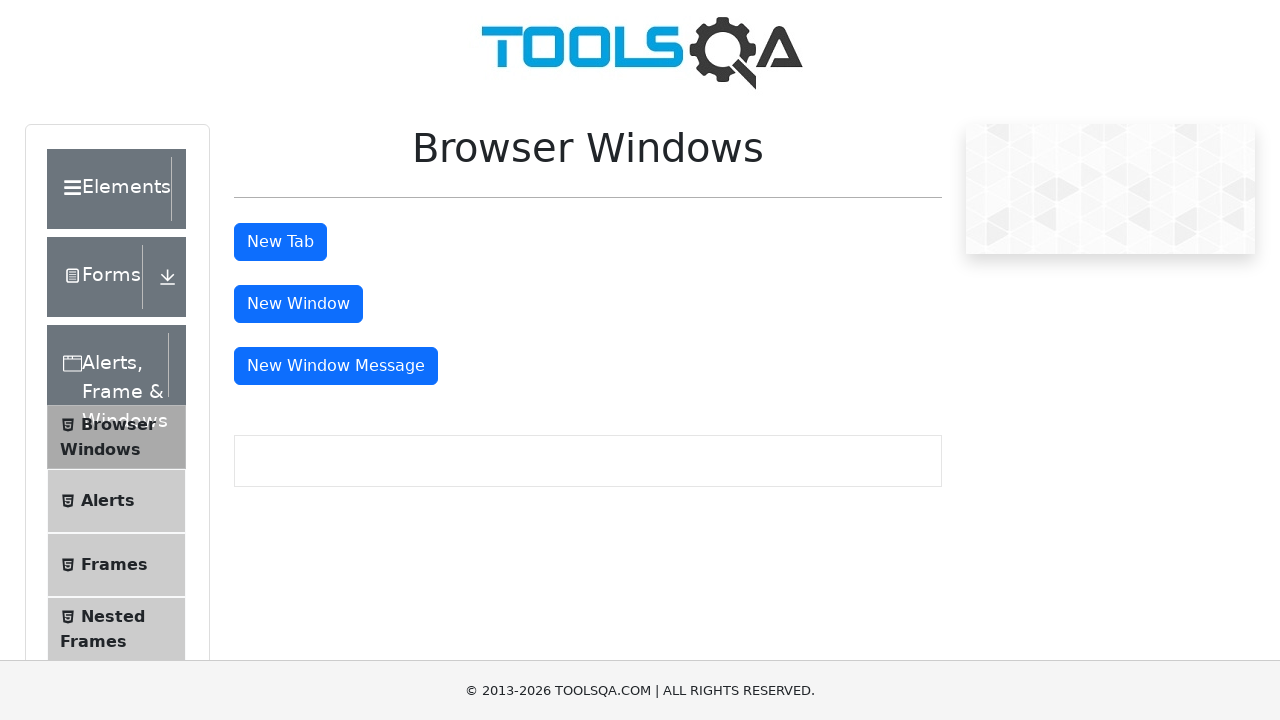

Clicked the third button on the main window page at (298, 304) on (//button[@type='button'])[3]
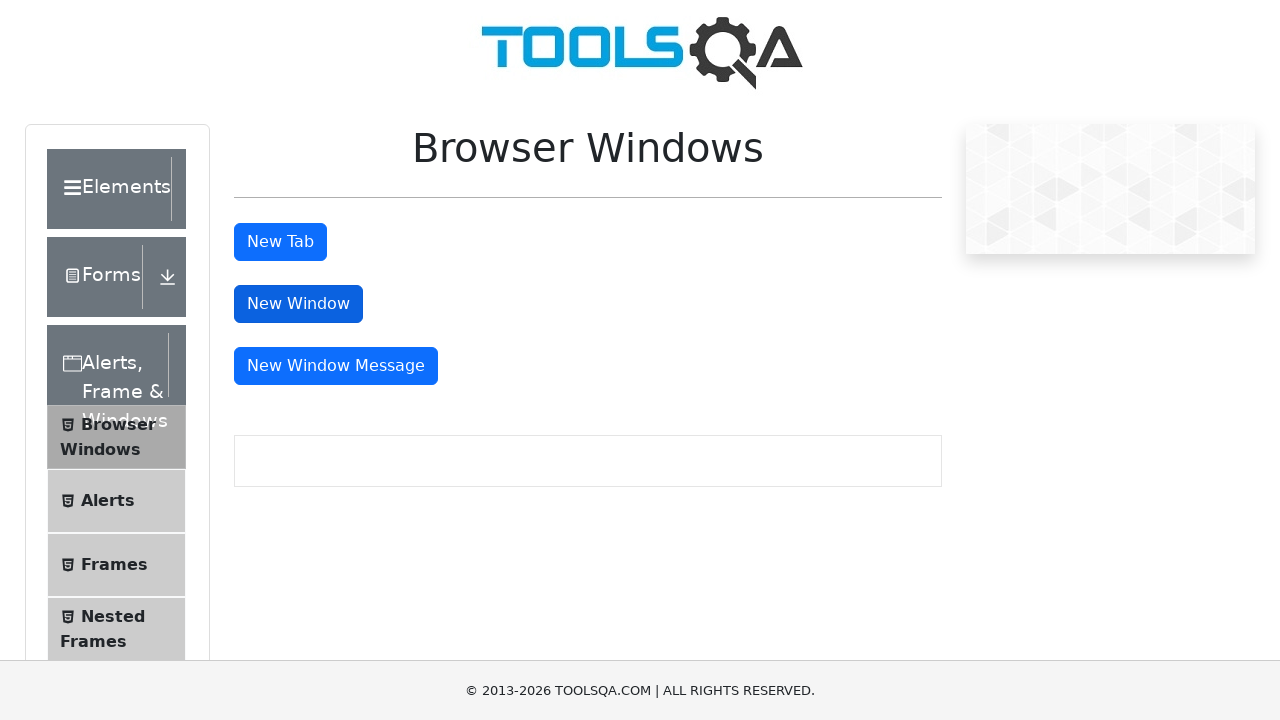

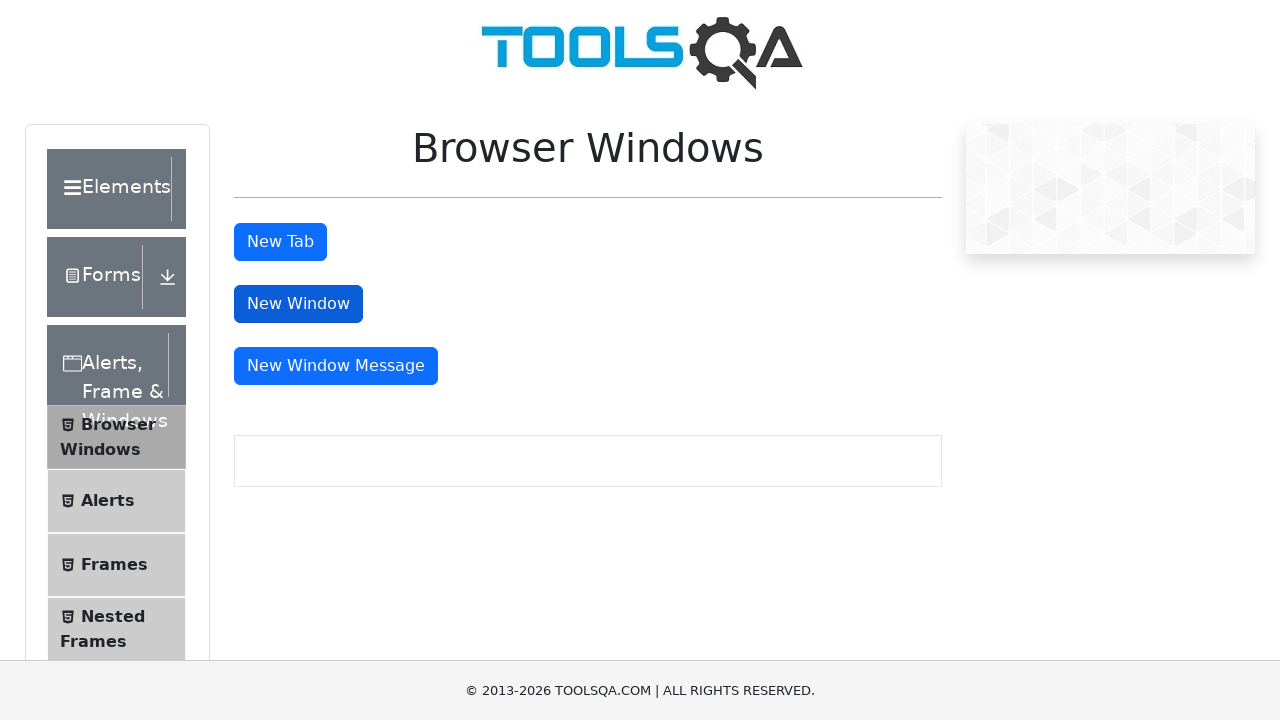